Clicks on Privacy submenu and verifies Oliver Schade's name and email are displayed

Starting URL: http://www.99-bottles-of-beer.net/

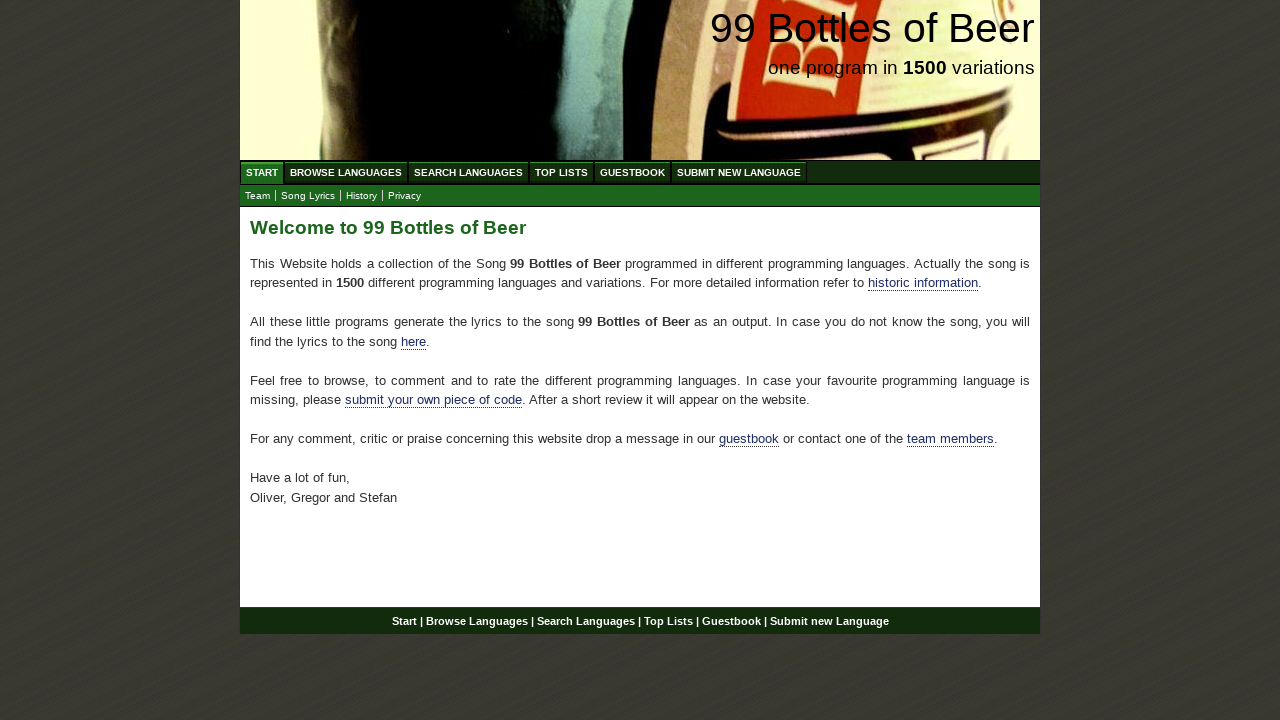

Clicked on Privacy submenu item at (404, 196) on xpath=//body/div[@id='wrap']/div[@id='navigation']/ul[@id='submenu']/li/a[@href=
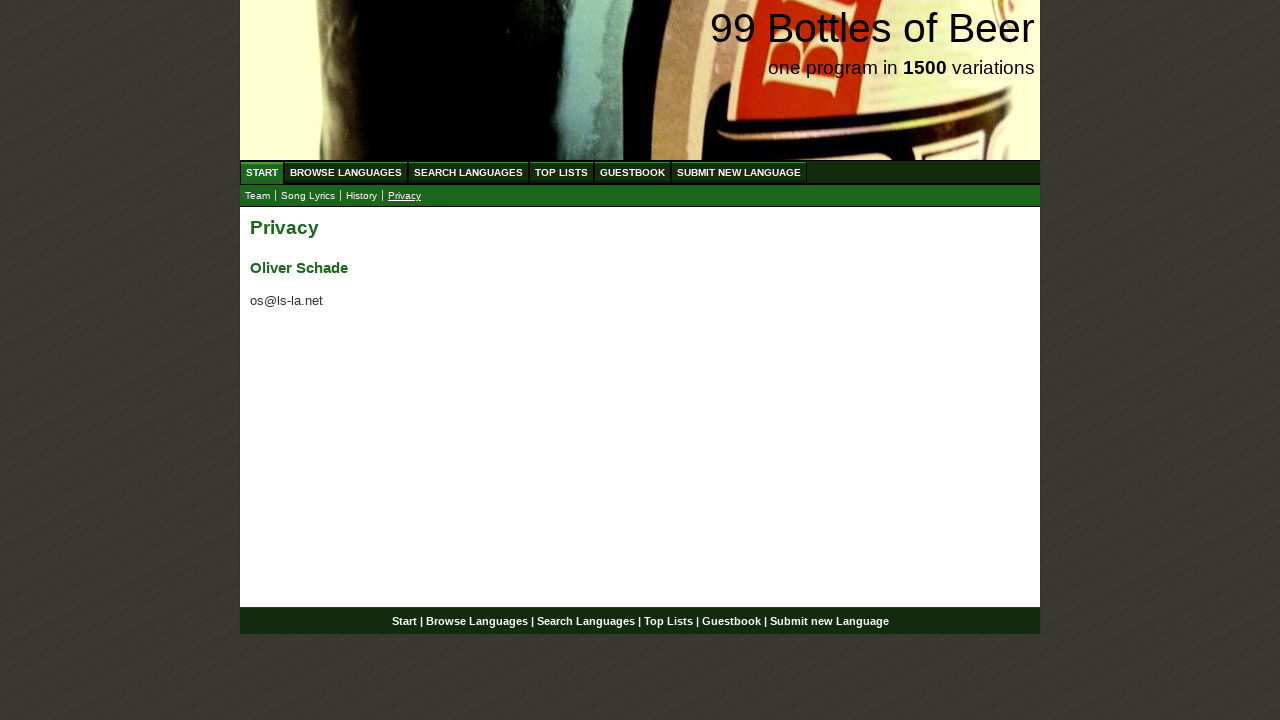

Waited for Oliver Schade's name to be displayed
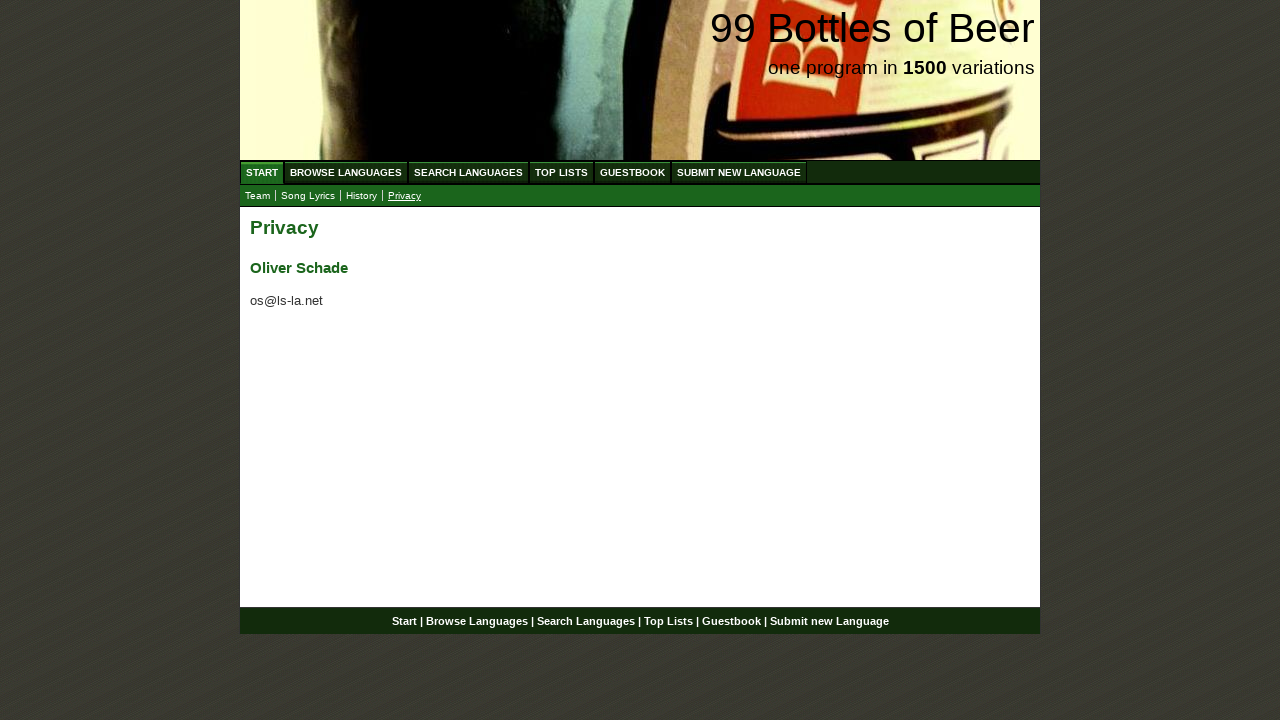

Waited for Oliver Schade's email to be displayed
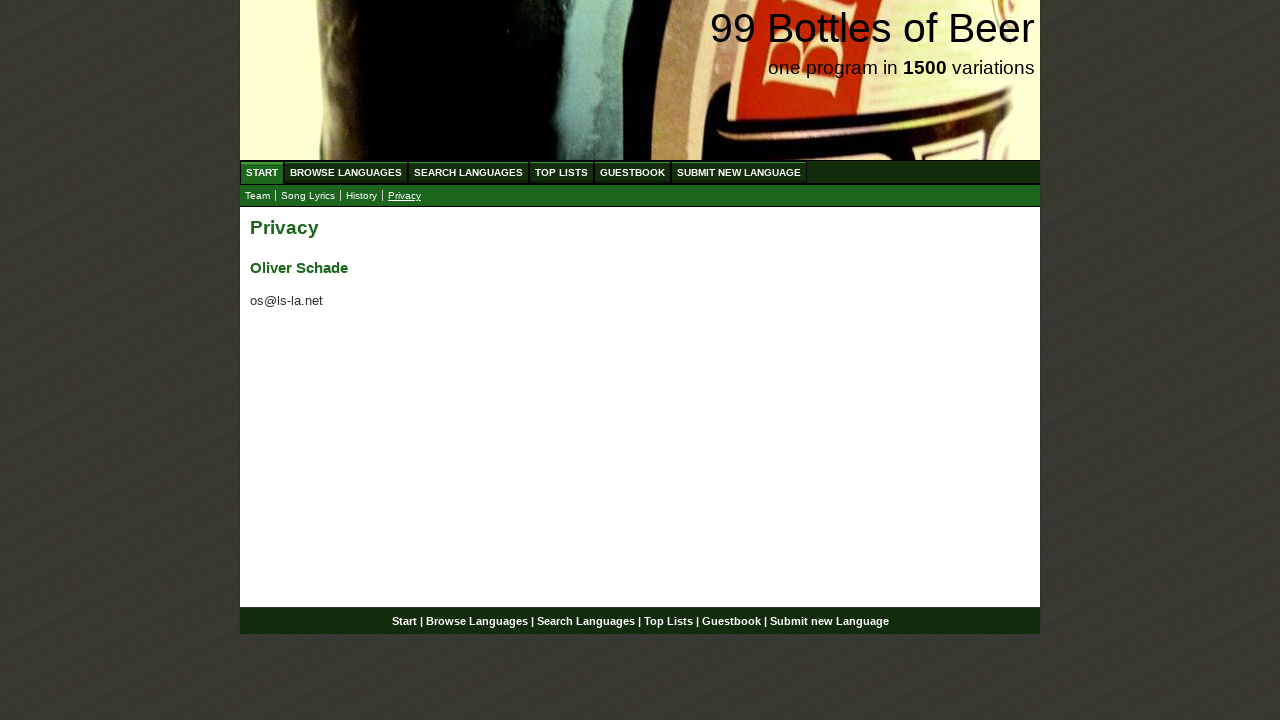

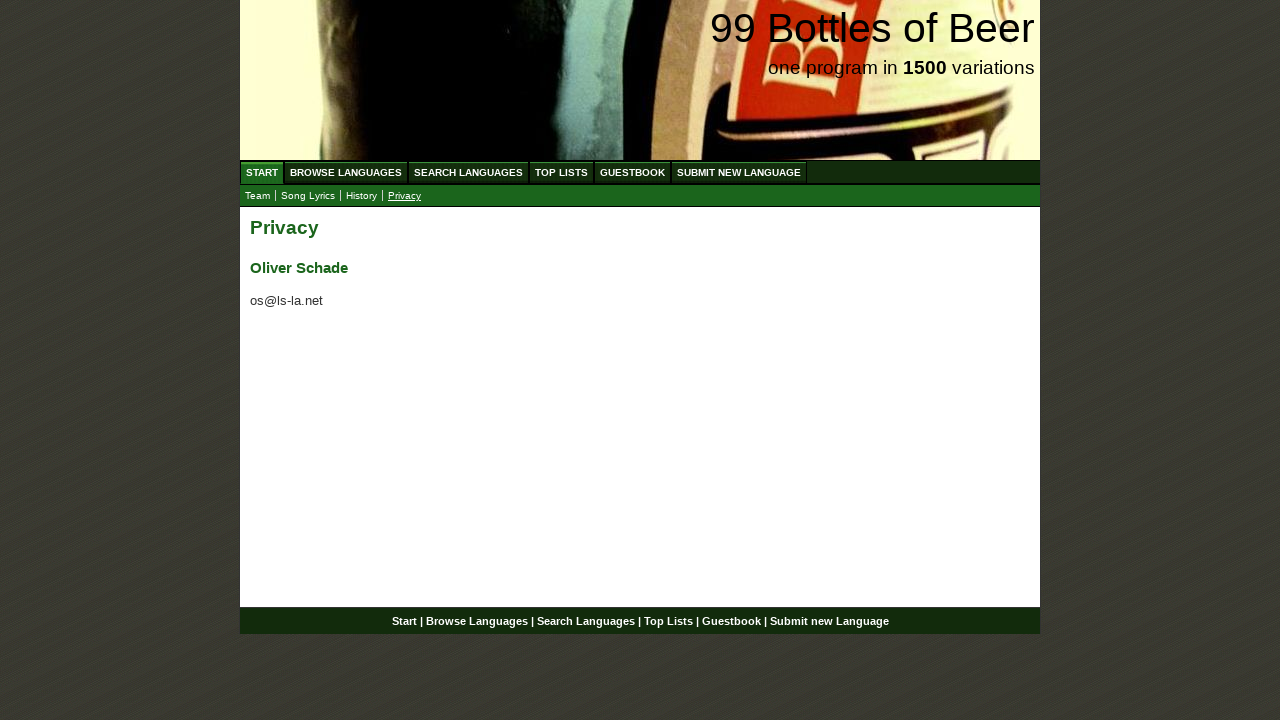